Tests hover functionality by hovering over an avatar and verifying that the caption/additional user information appears

Starting URL: http://the-internet.herokuapp.com/hovers

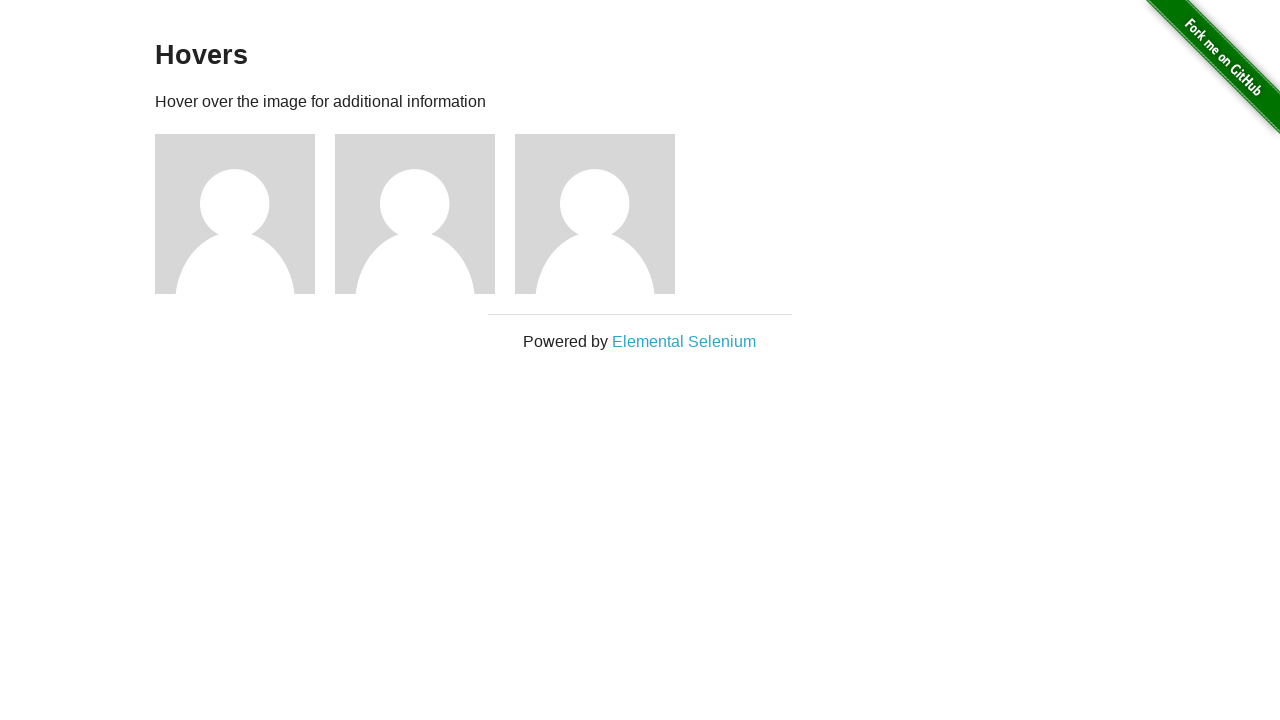

Navigated to hovers page
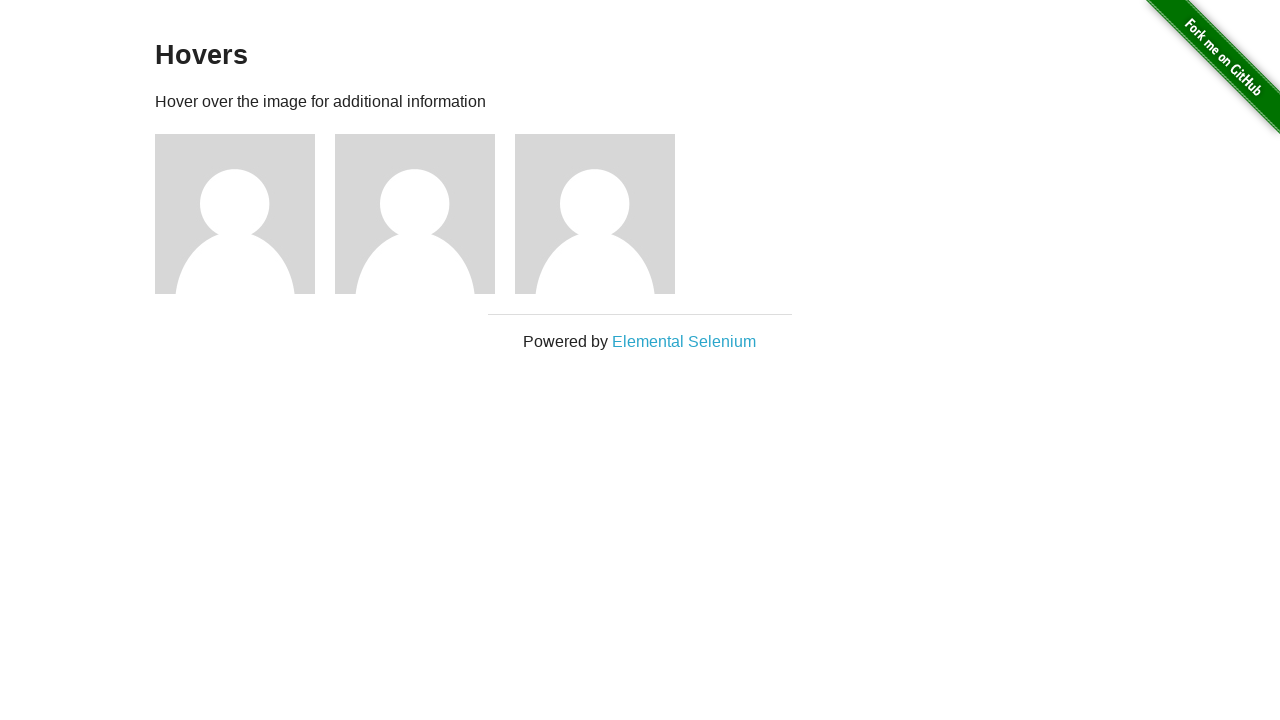

Located first avatar element
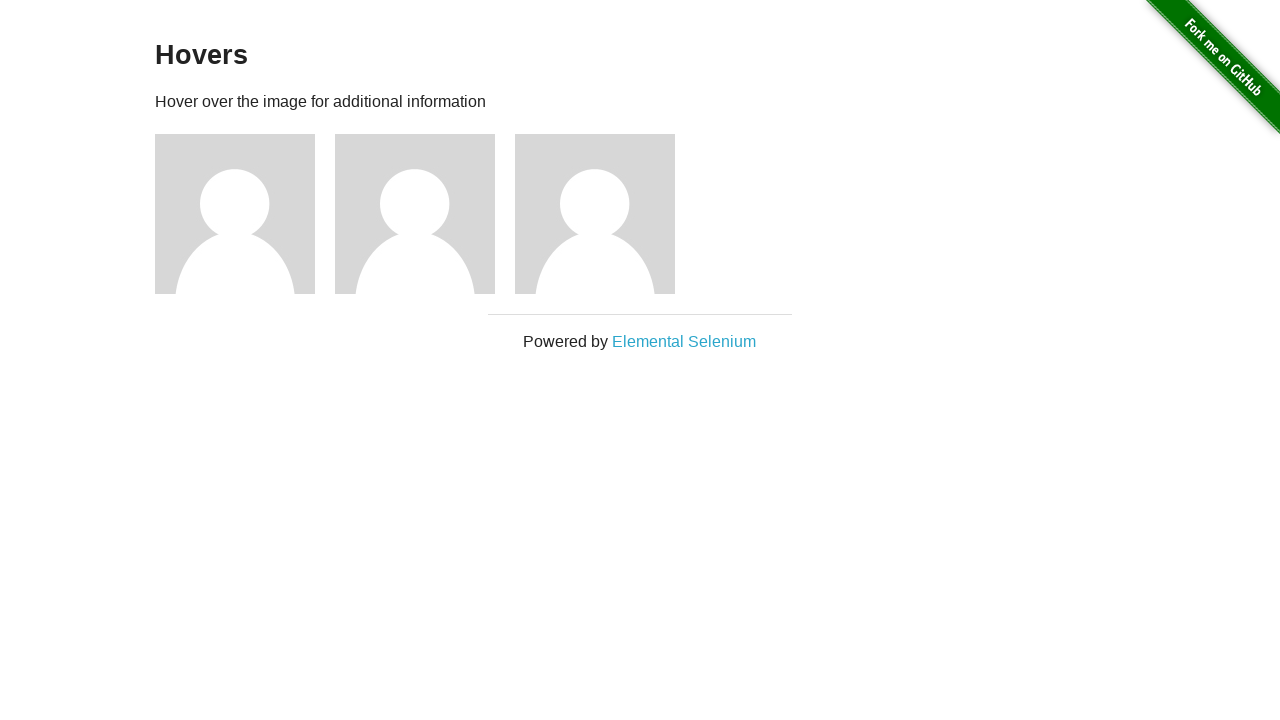

Hovered over first avatar at (245, 214) on .figure >> nth=0
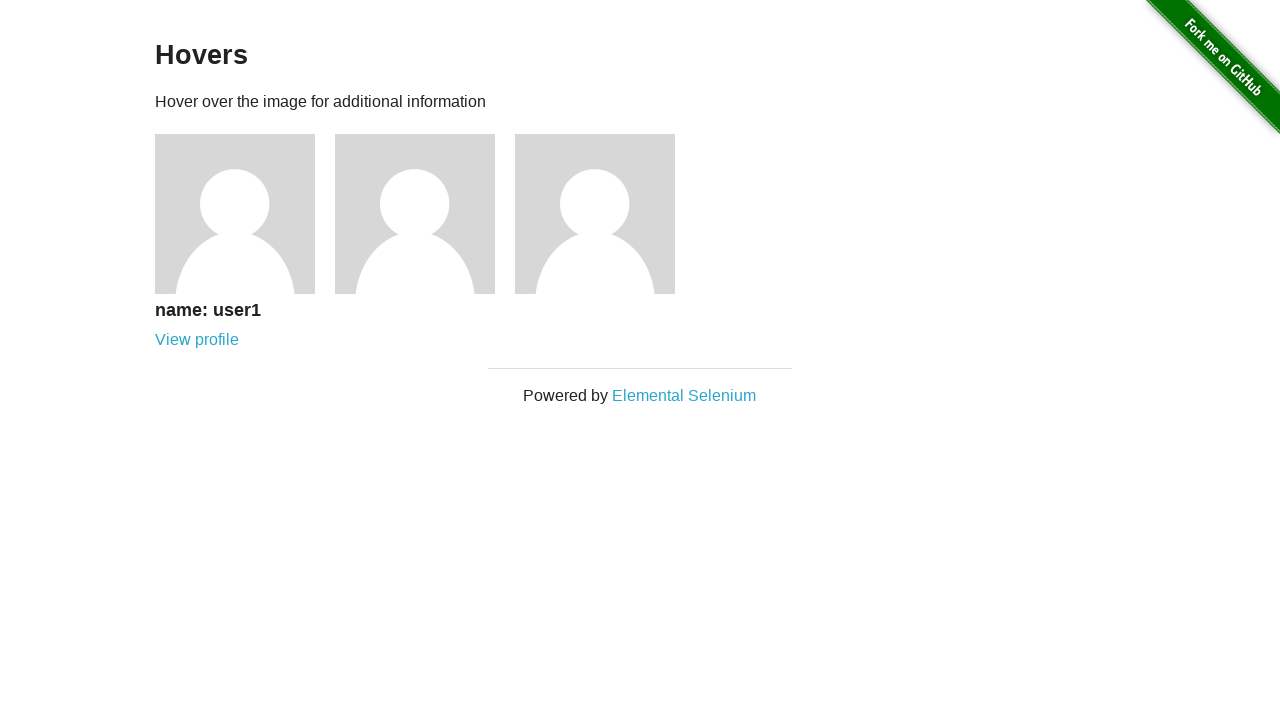

Located caption element
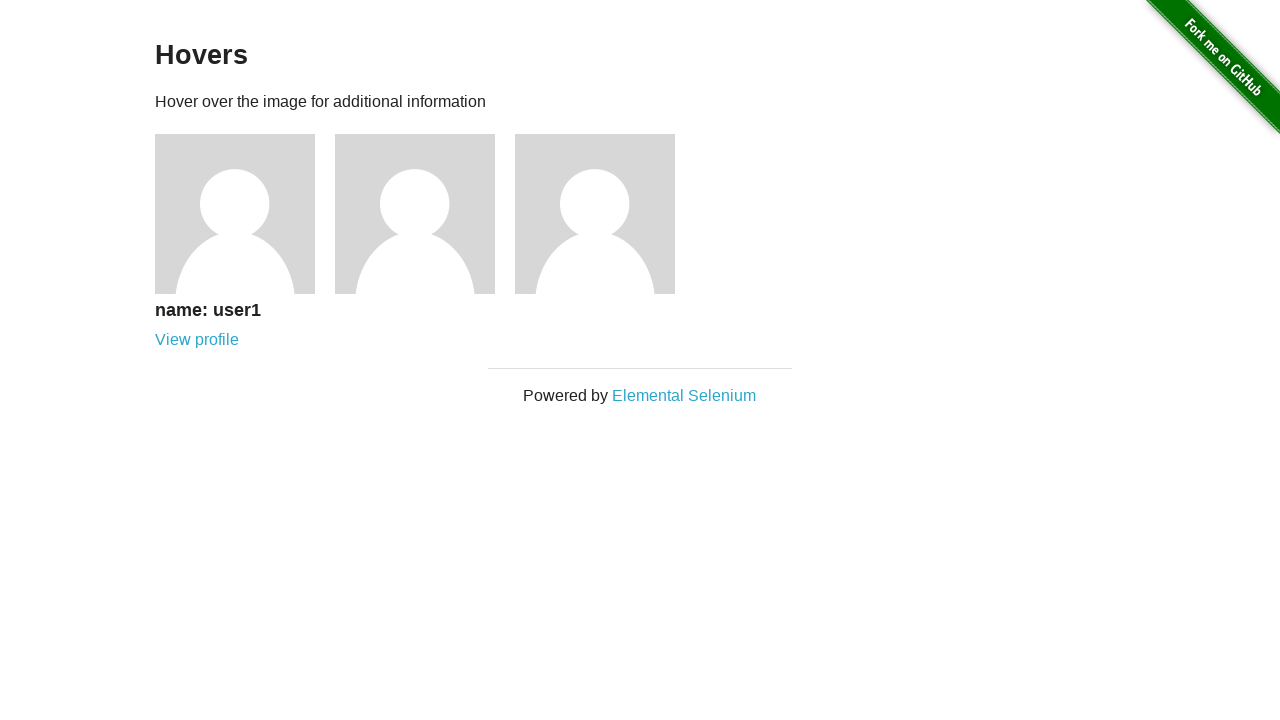

Verified caption is visible after hover
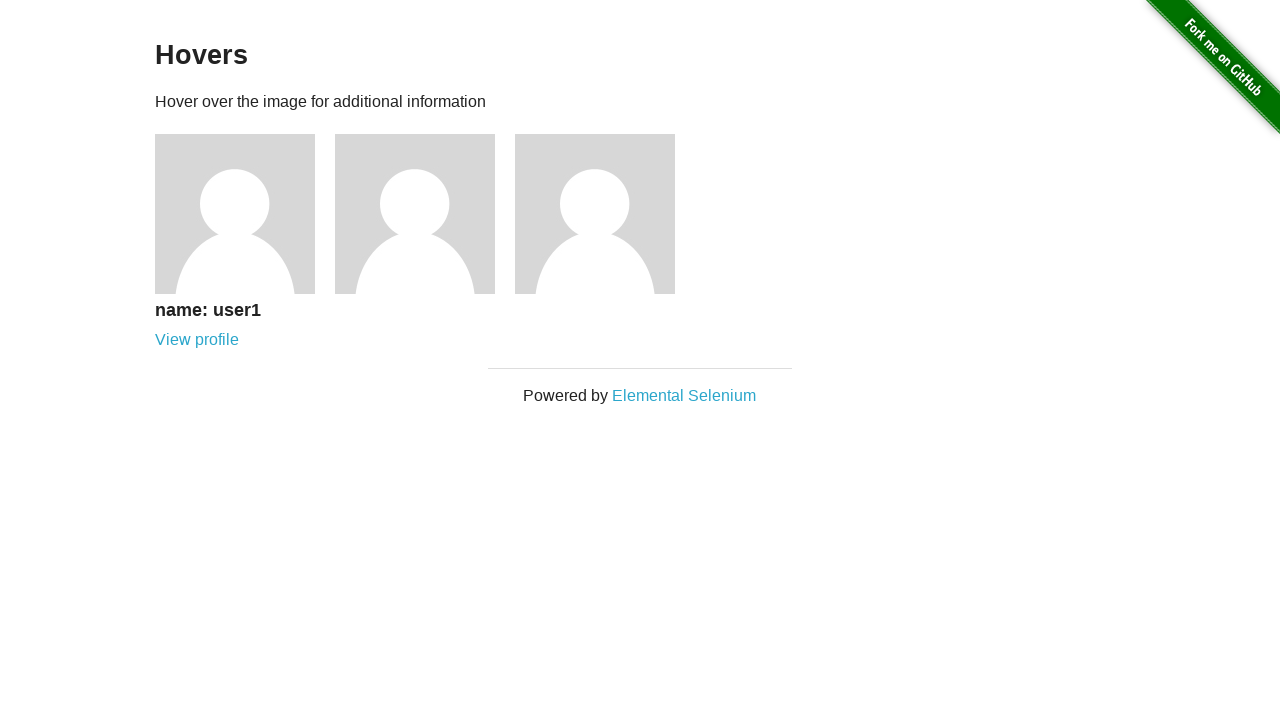

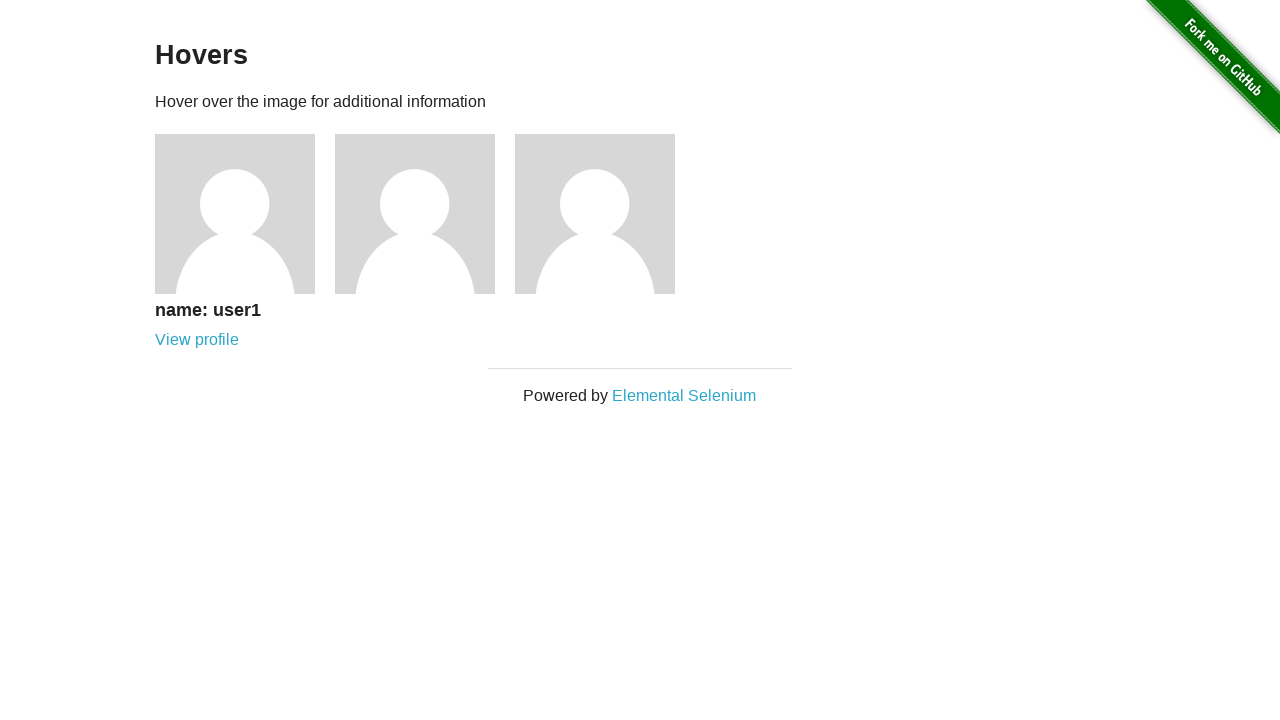